Tests link navigation by scrolling to footer section and opening multiple footer links in new tabs.

Starting URL: https://rahulshettyacademy.com/AutomationPractice/

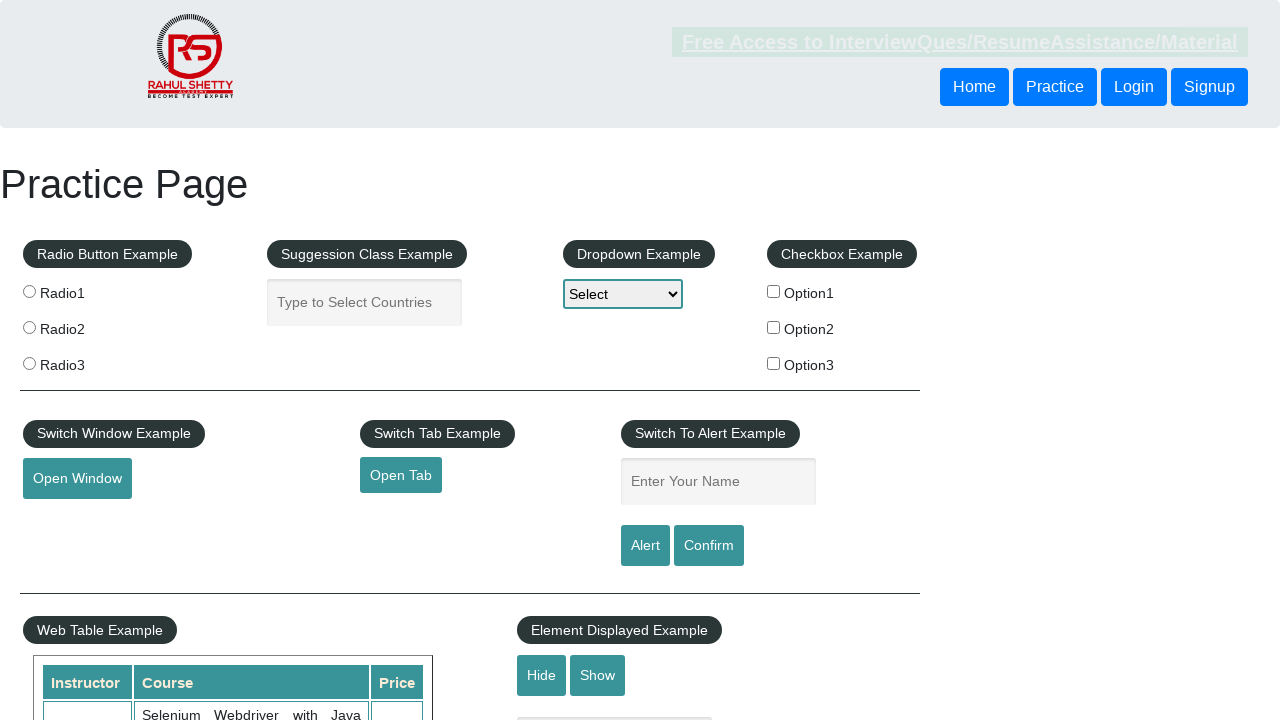

Scrolled to footer section and located 'Discount Coupons' link
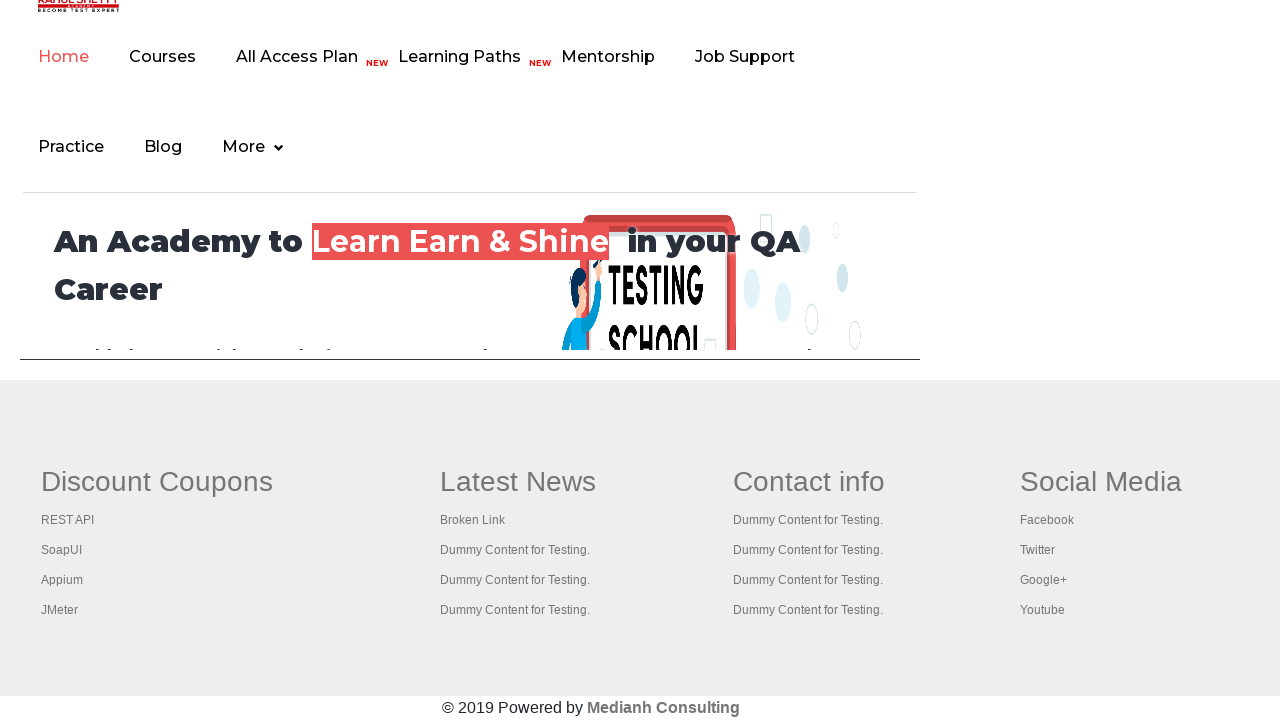

Located footer links container
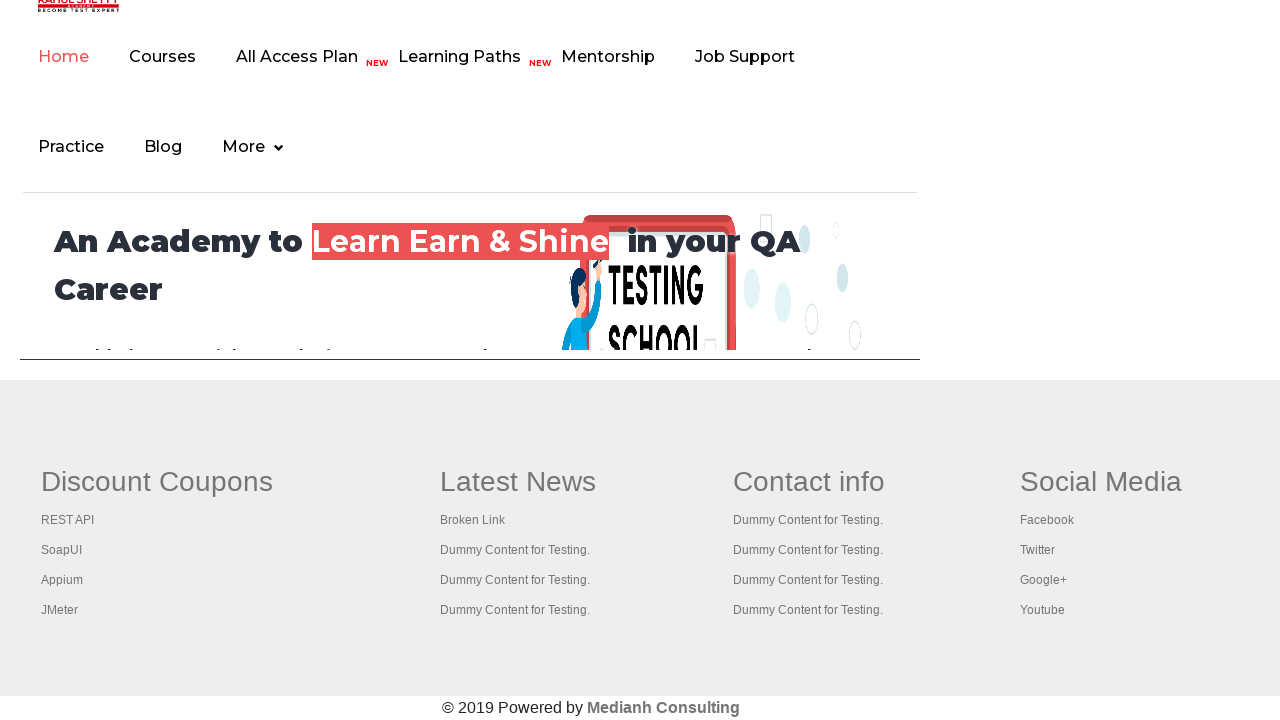

Retrieved 5 footer links
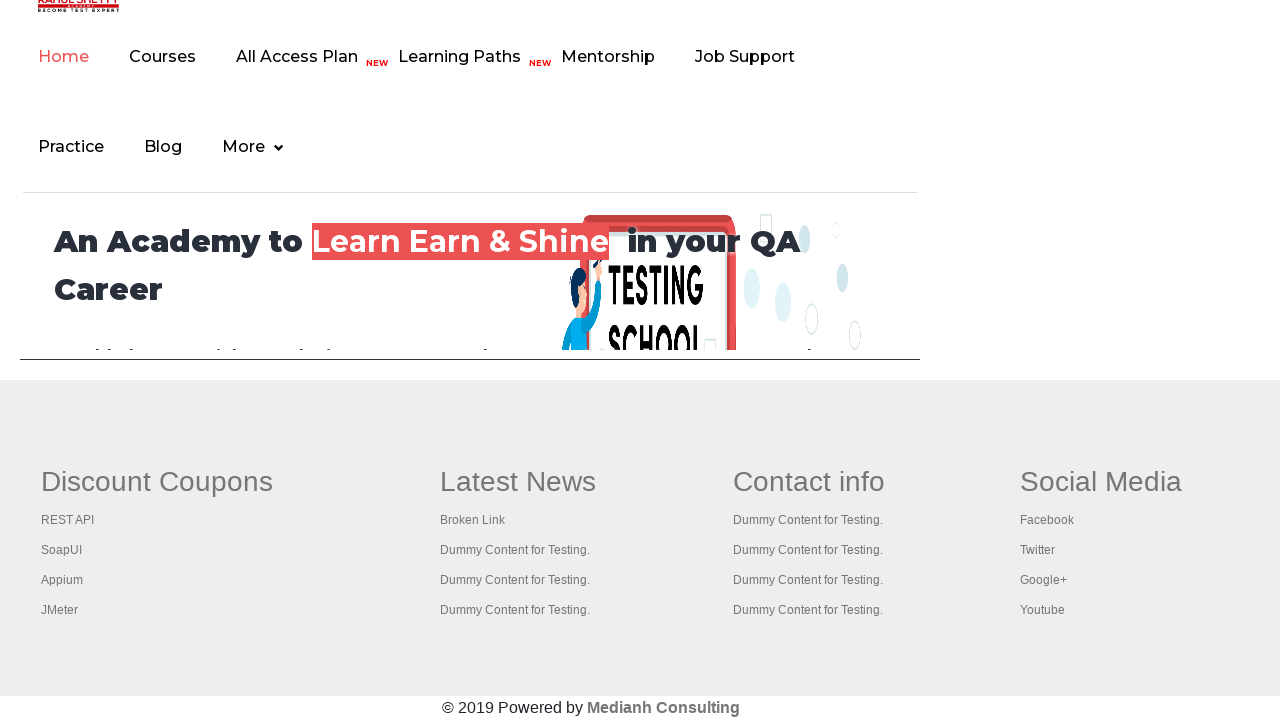

Opened footer link 1 in new tab using Ctrl+Click at (68, 520) on xpath=//a[text()='Discount Coupons']//ancestor::ul >> a >> nth=1
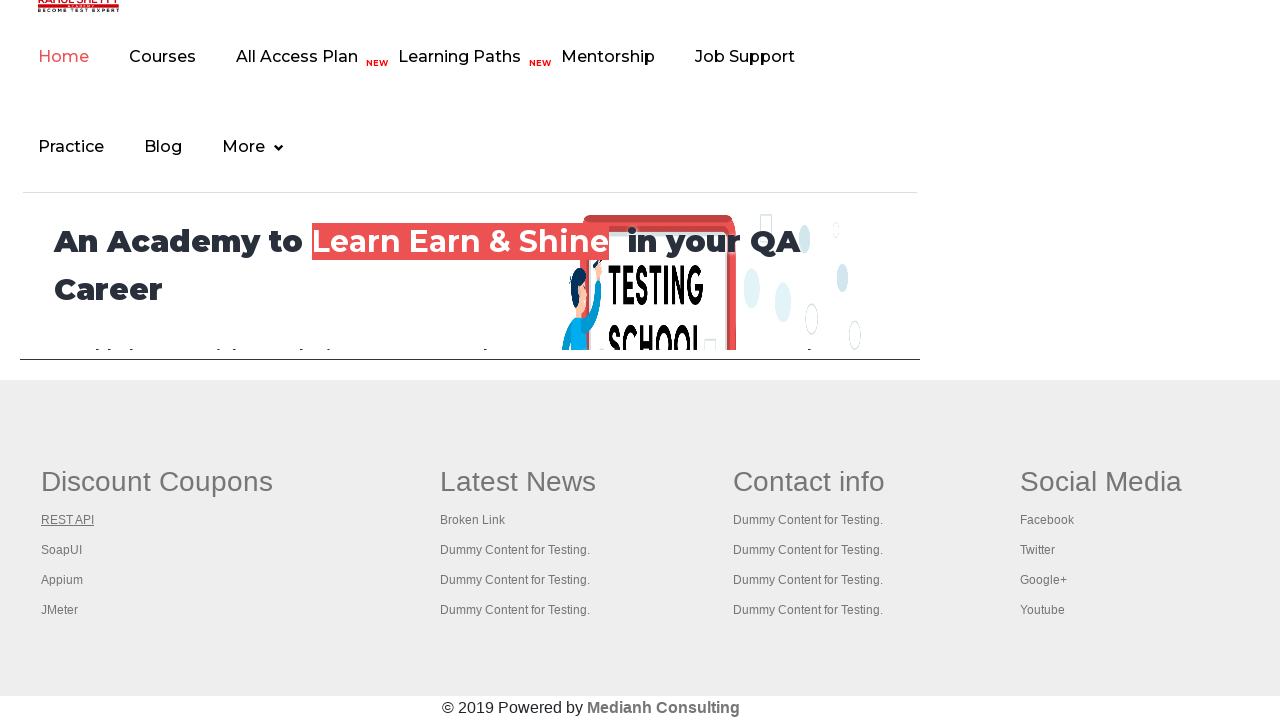

Opened footer link 2 in new tab using Ctrl+Click at (62, 550) on xpath=//a[text()='Discount Coupons']//ancestor::ul >> a >> nth=2
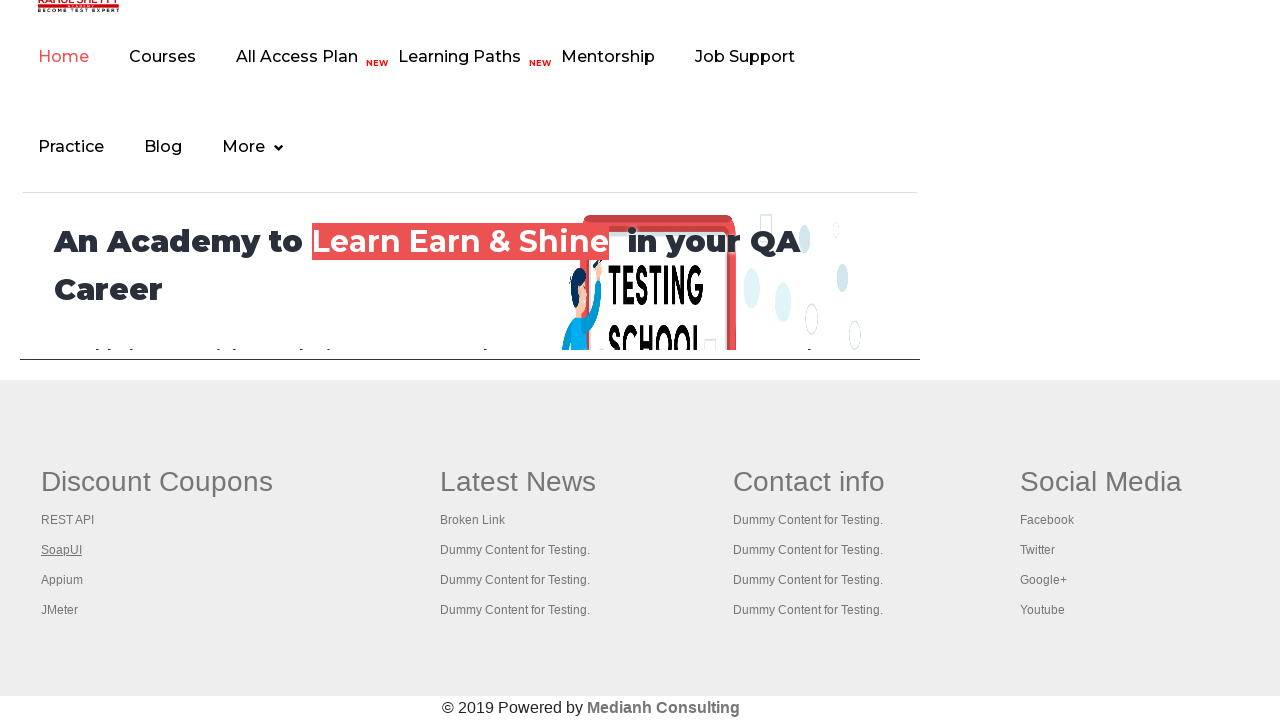

Opened footer link 3 in new tab using Ctrl+Click at (62, 580) on xpath=//a[text()='Discount Coupons']//ancestor::ul >> a >> nth=3
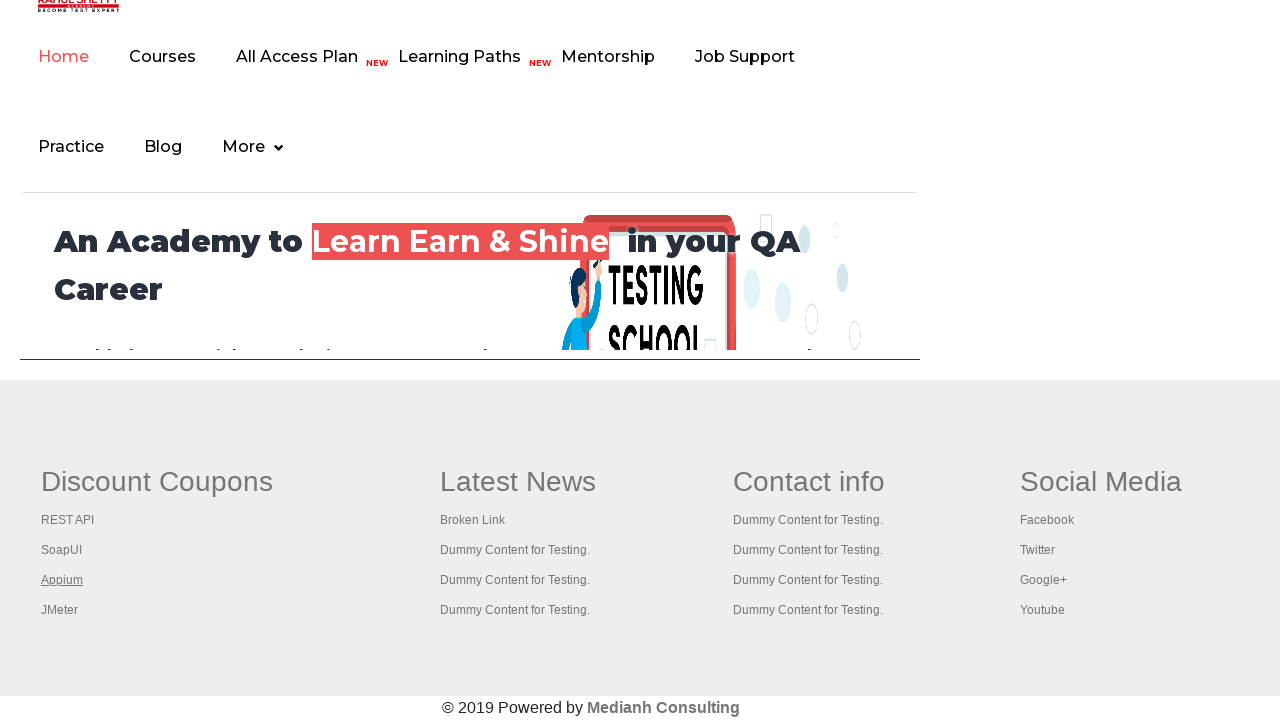

Opened footer link 4 in new tab using Ctrl+Click at (60, 610) on xpath=//a[text()='Discount Coupons']//ancestor::ul >> a >> nth=4
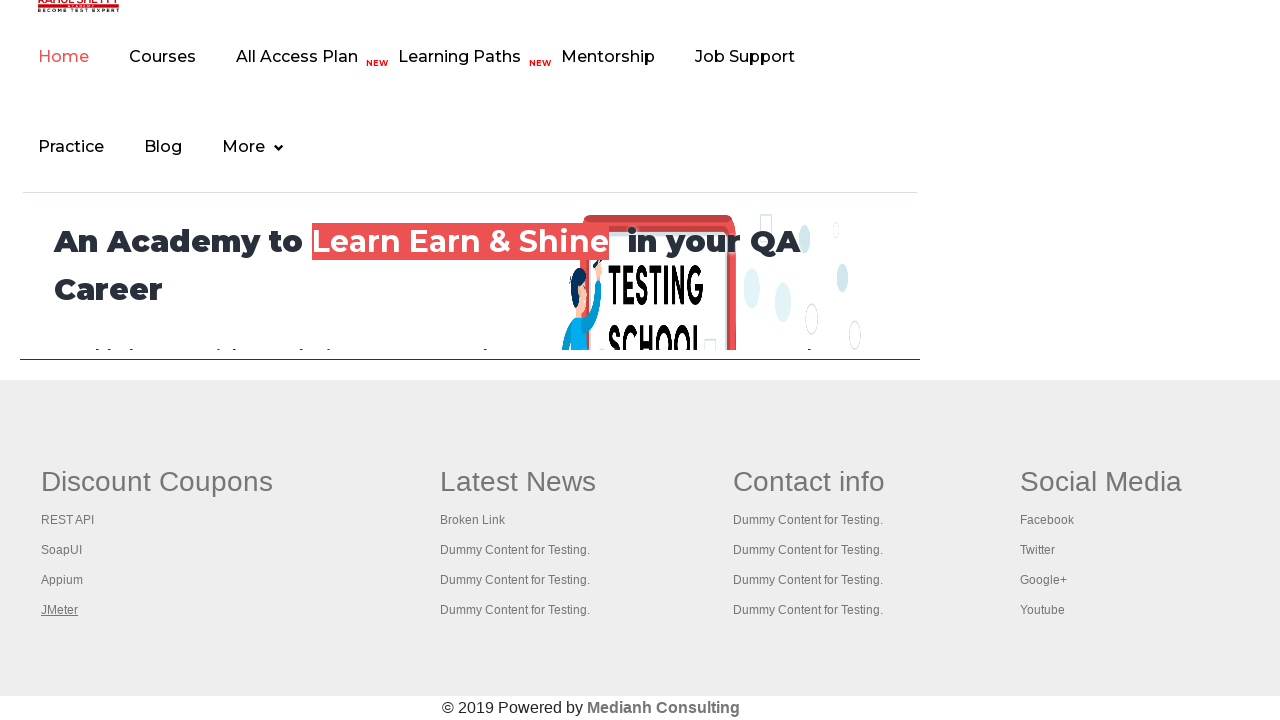

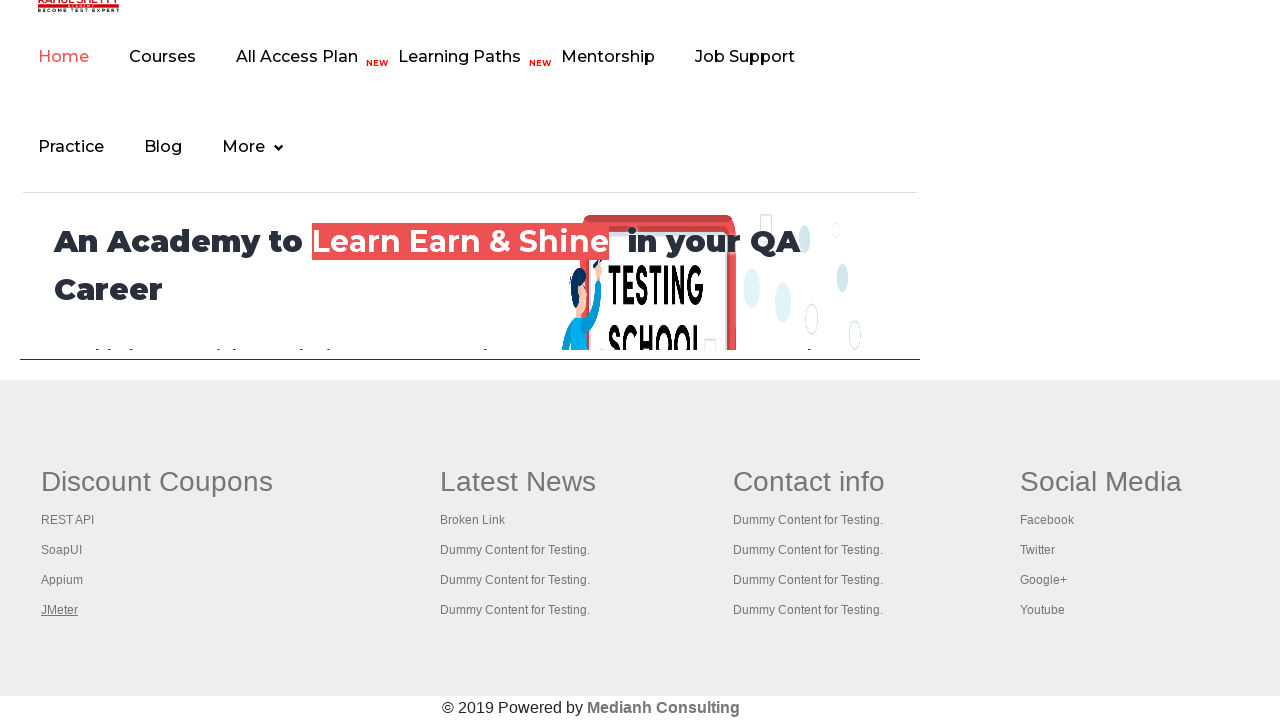